Tests progress bar functionality by clicking a button and waiting for the progress to reach 100%

Starting URL: https://leafground.com/drag.xhtml

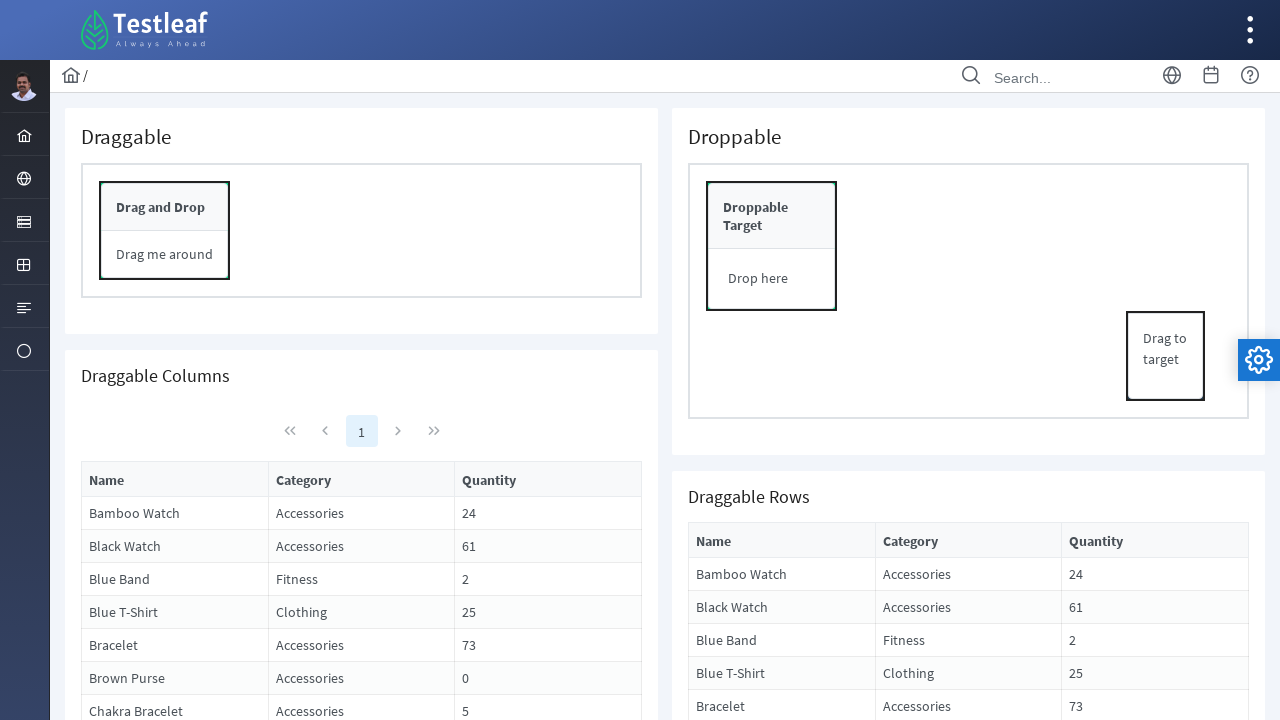

Scrolled to bottom of page
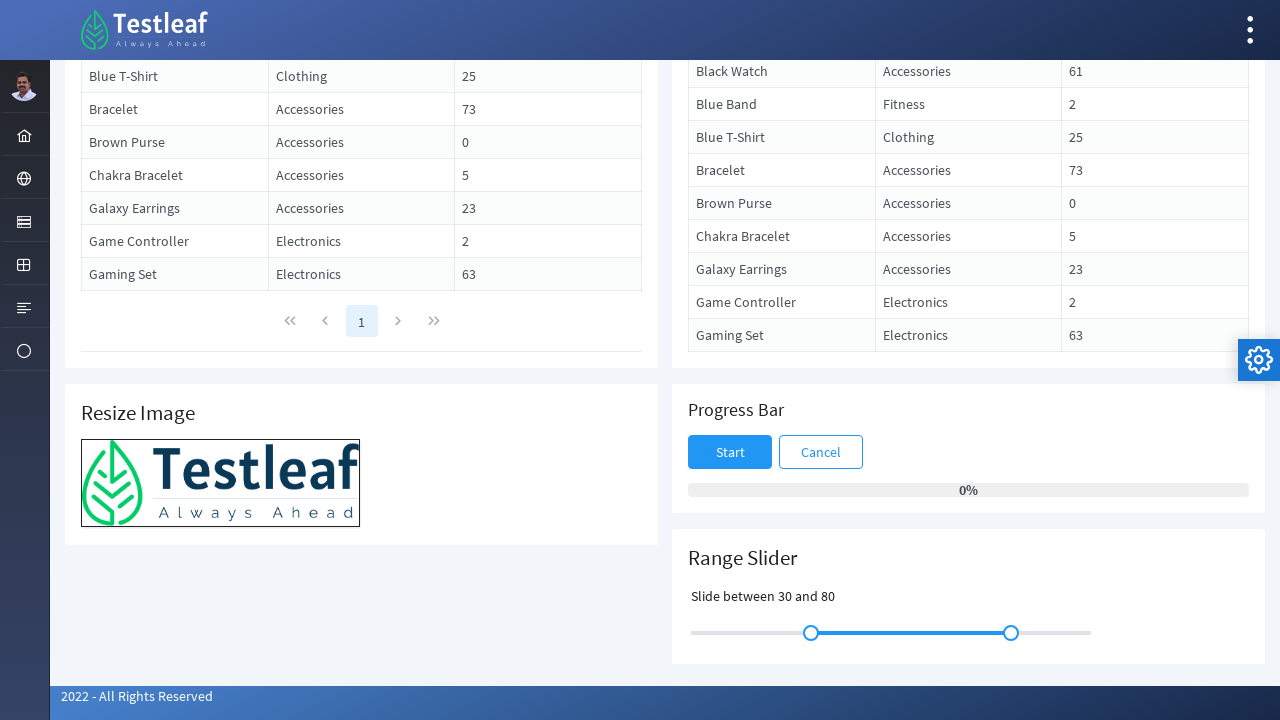

Clicked progress bar start button at (730, 452) on #form\:j_idt119
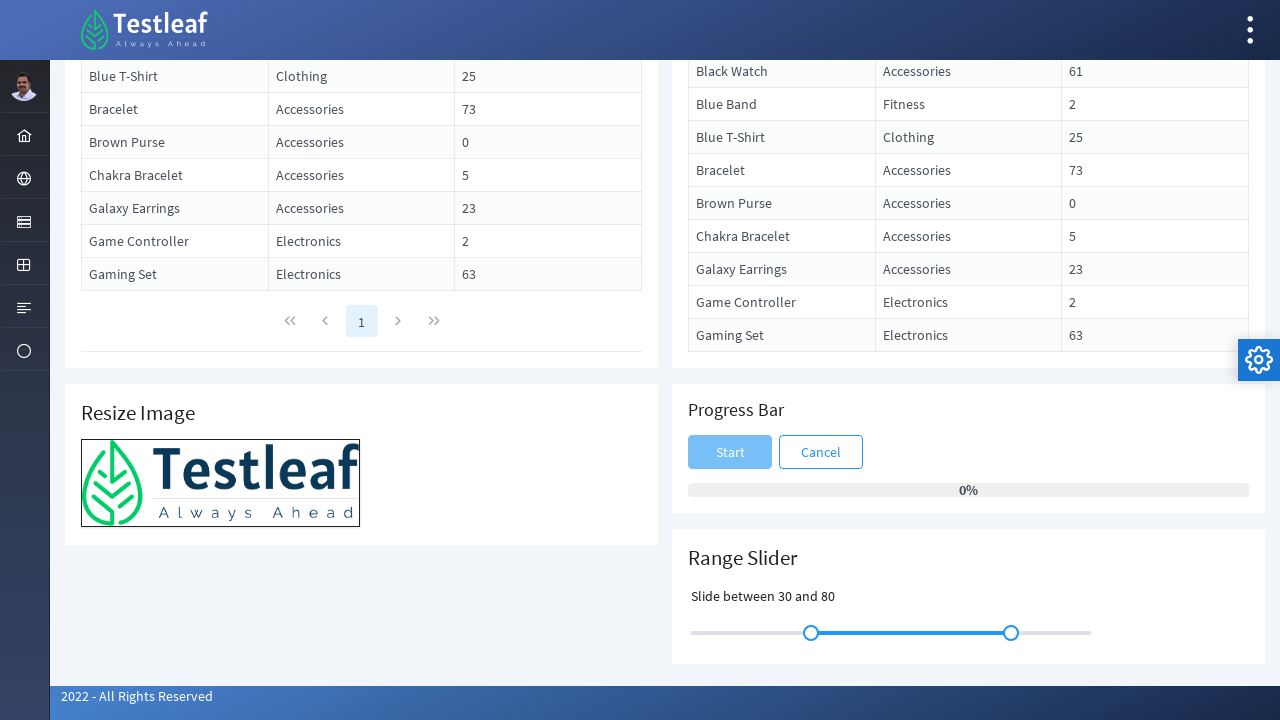

Progress bar reached 100% completion
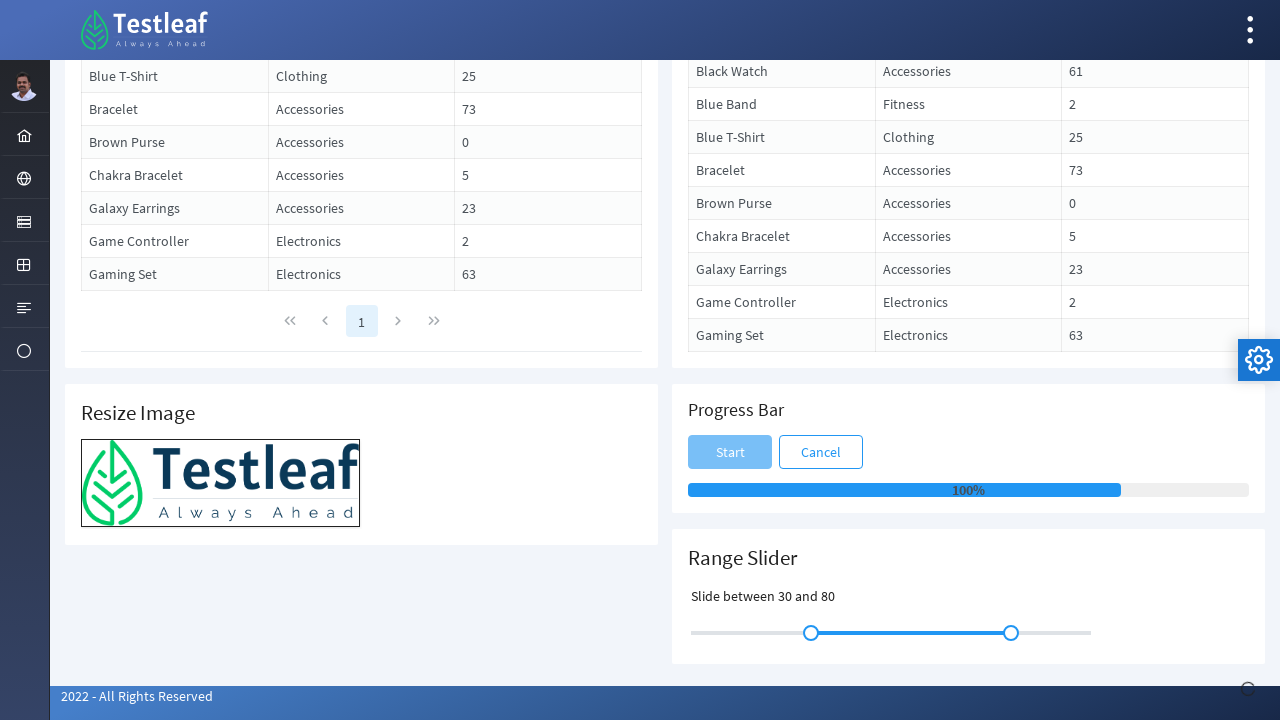

Completion message displayed
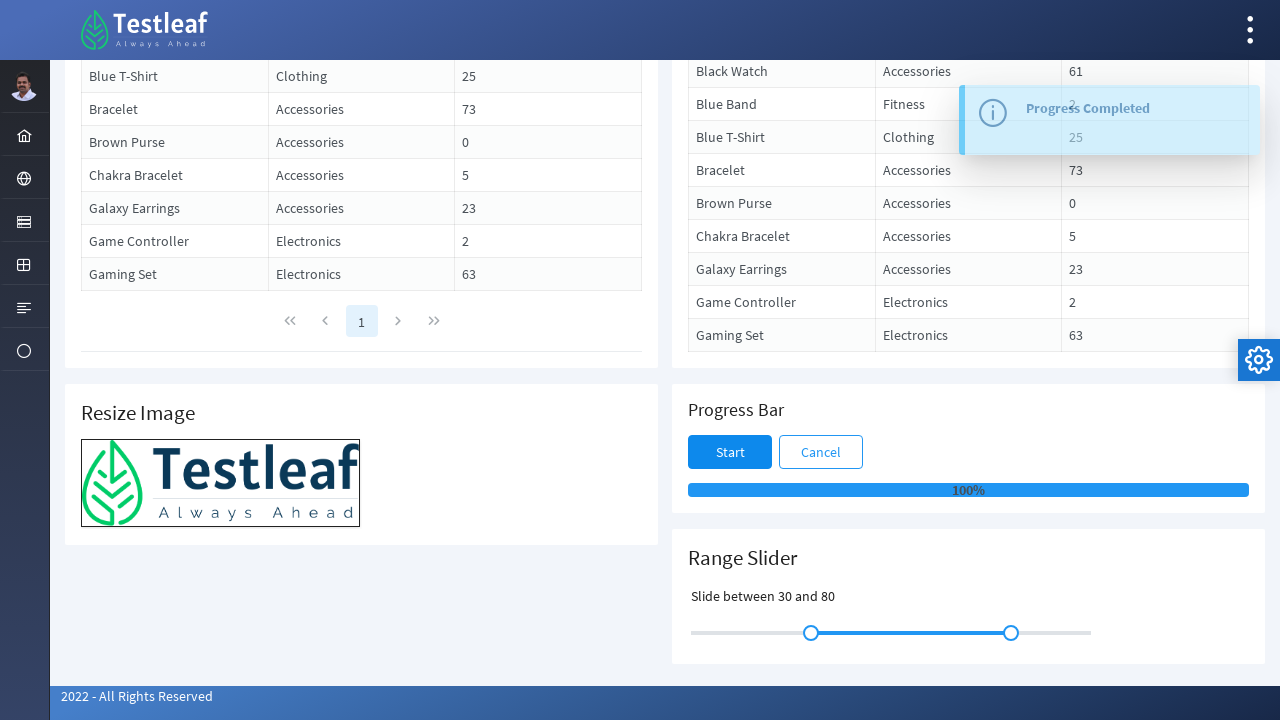

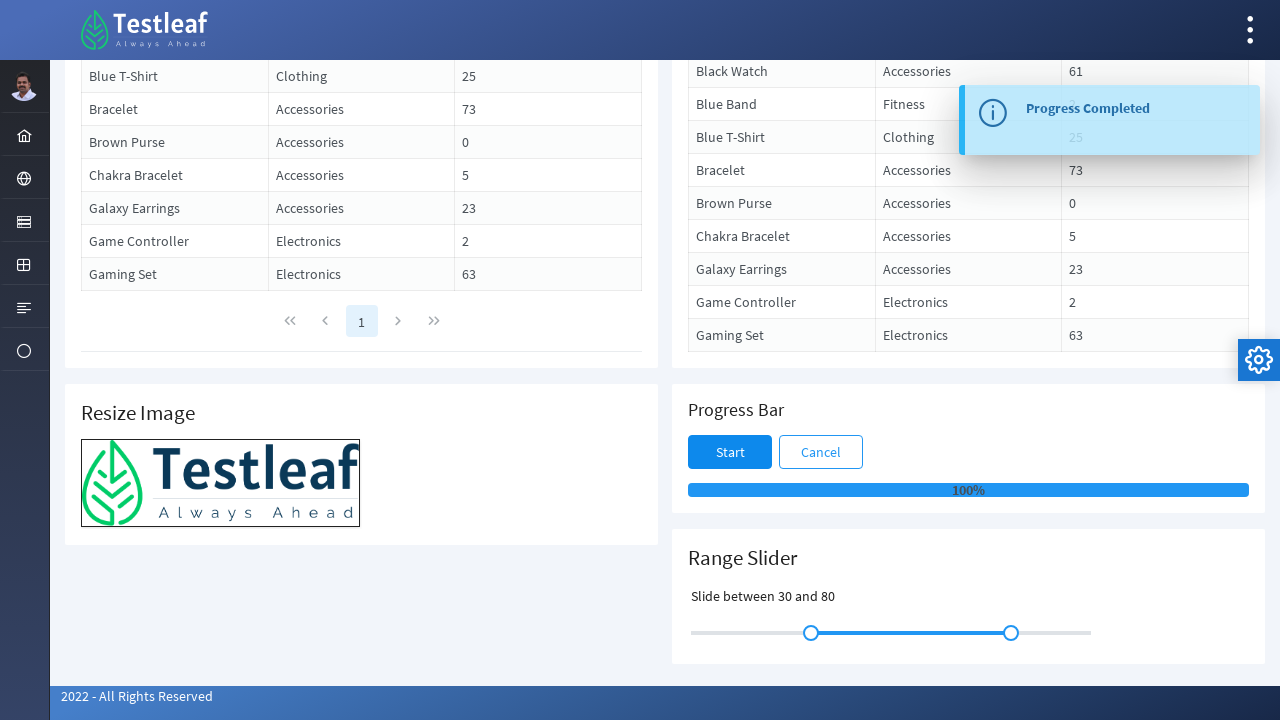